Tests multiple browser window handling by clicking a button that opens a new window, then switching to the new window to verify the sample heading text is displayed.

Starting URL: https://demoqa.com/browser-windows

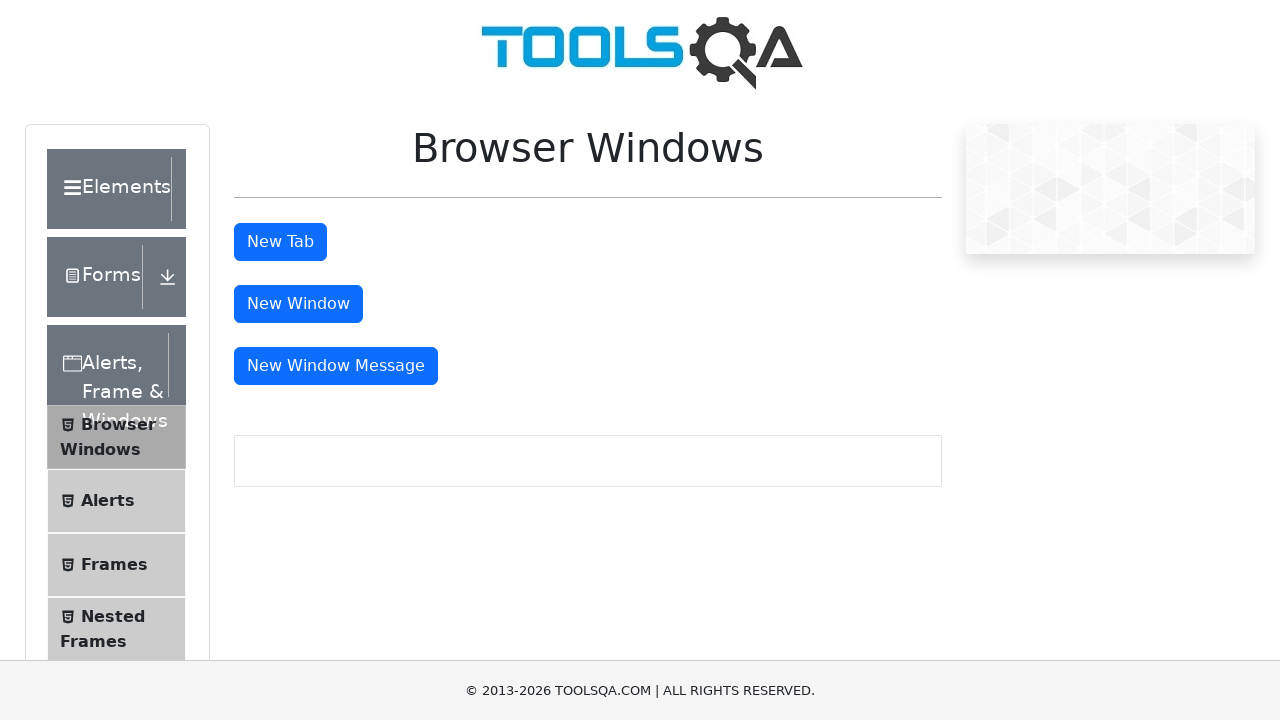

Clicked 'New Window' button to open new window at (298, 304) on #windowButton
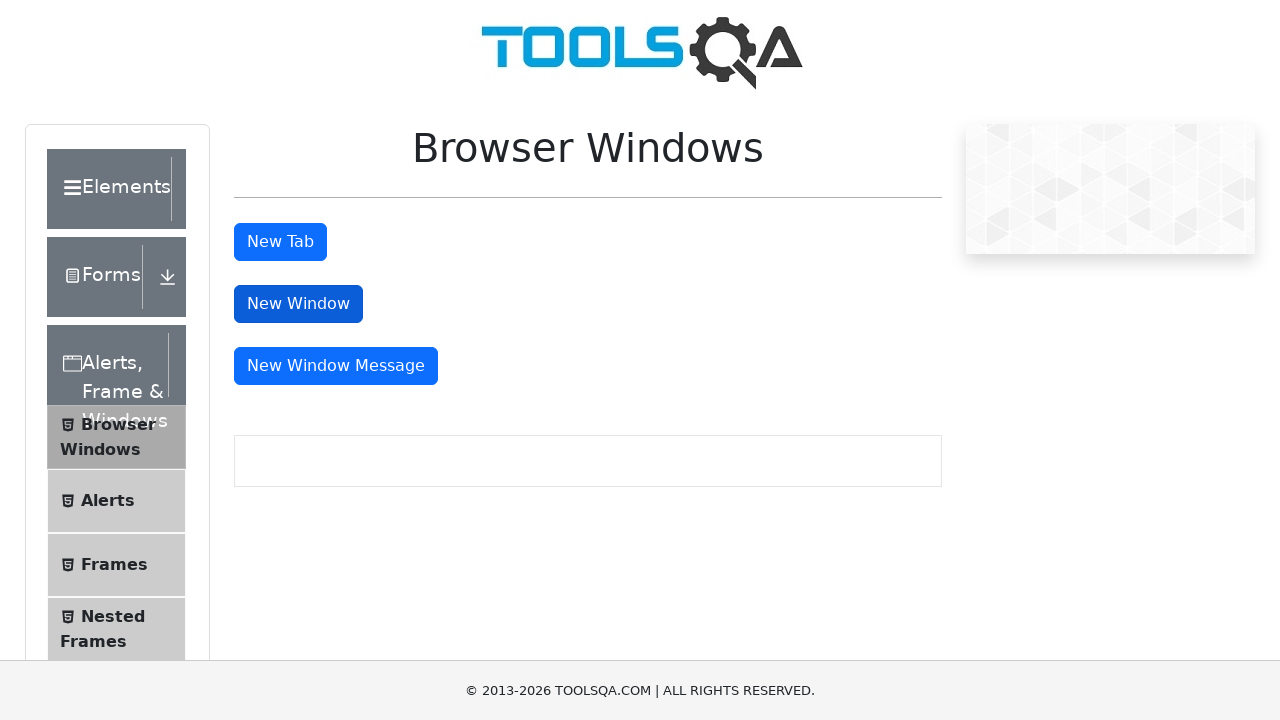

New window opened and retrieved
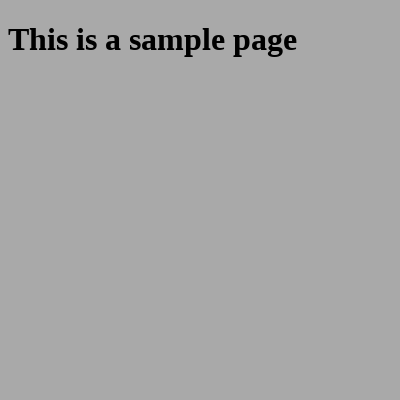

Sample heading element loaded in new window
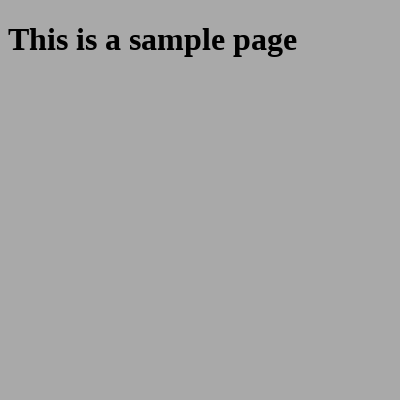

Sample heading text is visible in new window
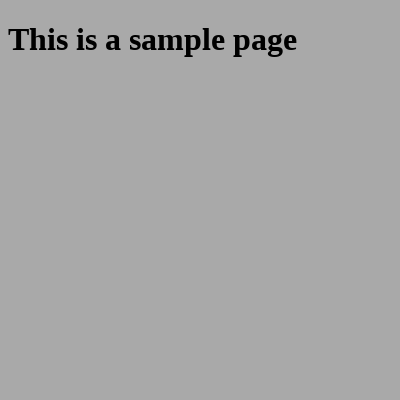

Closed the new window
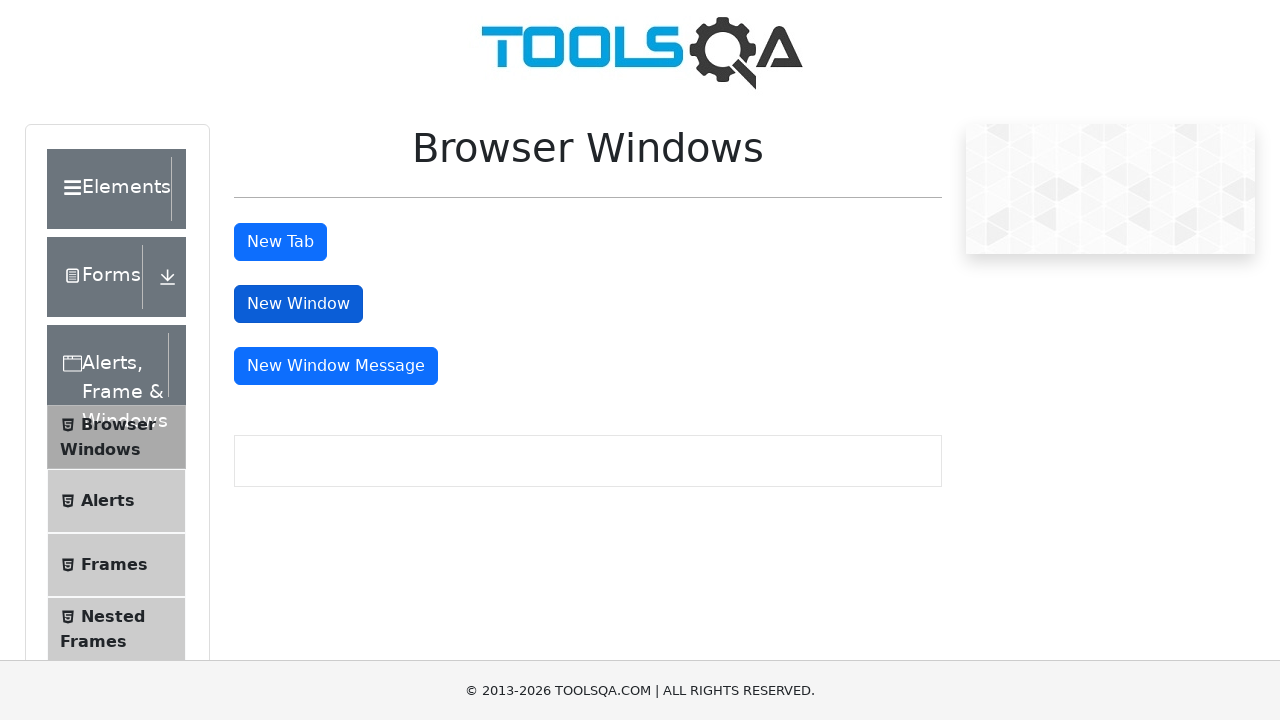

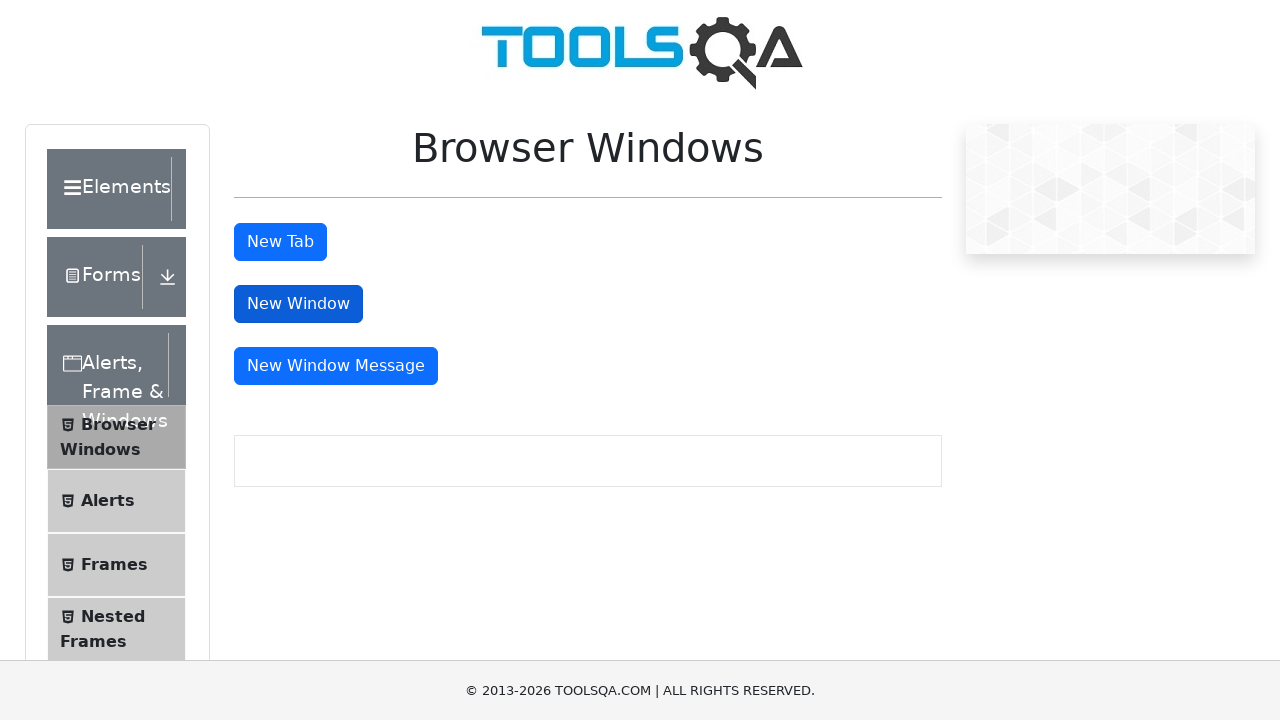